Tests adding a note to a simple notes application by filling in a title and note details, then clicking the add button.

Starting URL: https://testpages.eviltester.com/styled/apps/notes/simplenotes.html

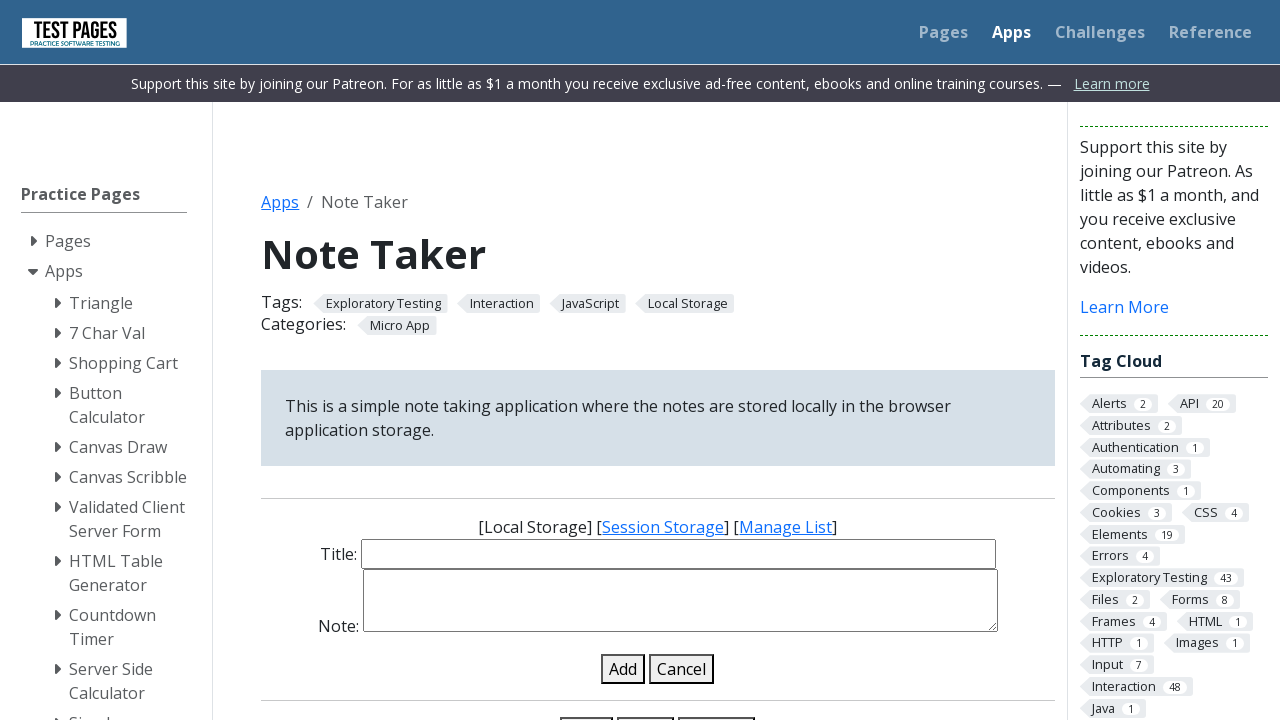

Navigated to Simple Notes application
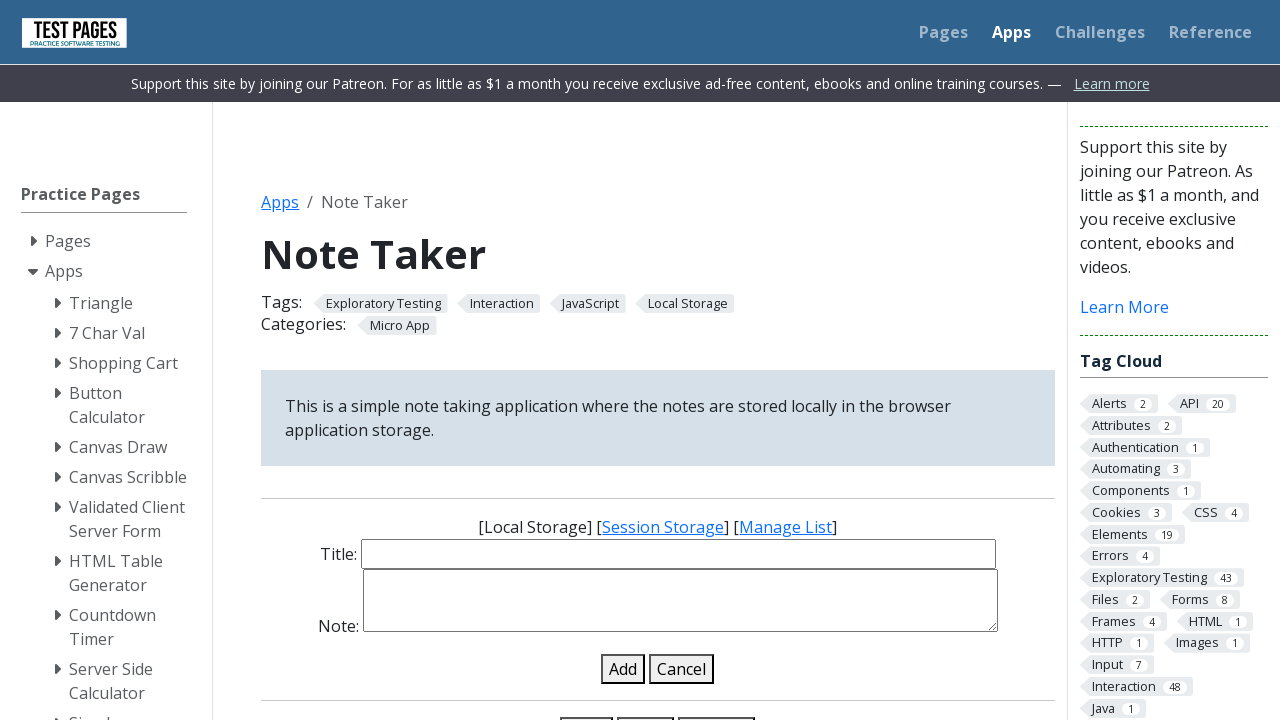

Filled note title field with 'Meeting Notes for Project Alpha' on #note-title-input
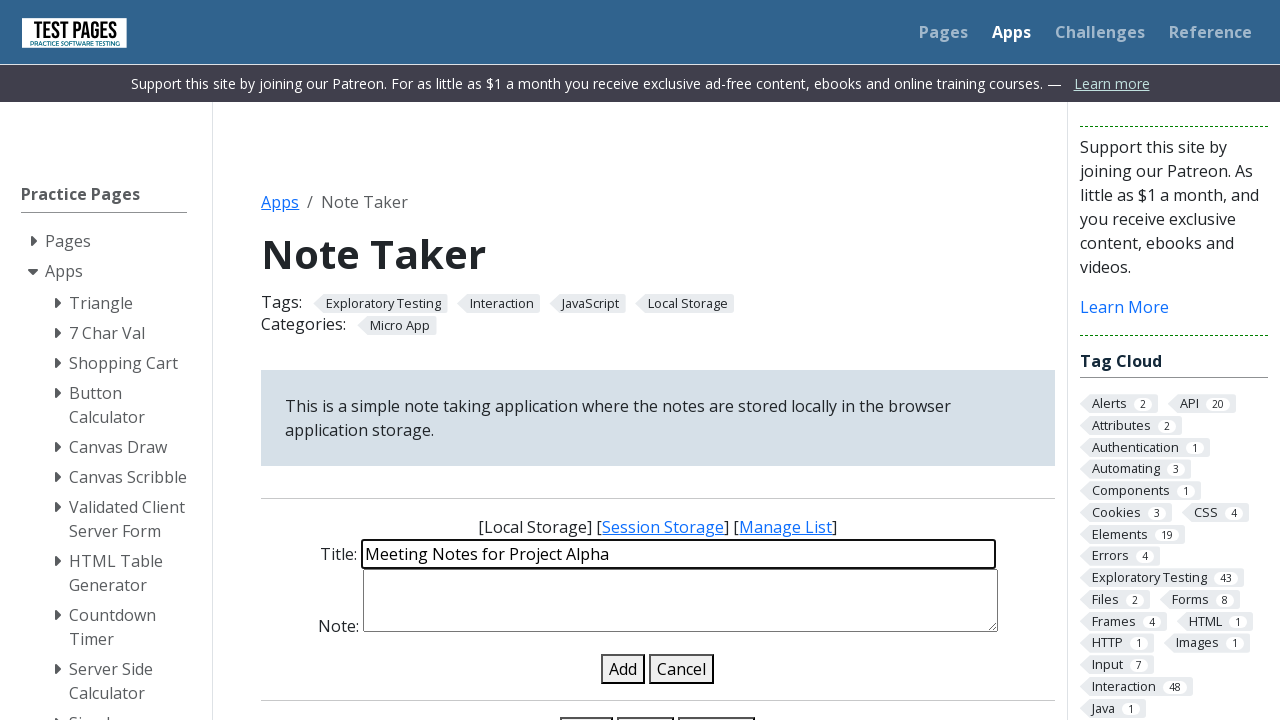

Filled note details field with project meeting content on #note-details-input
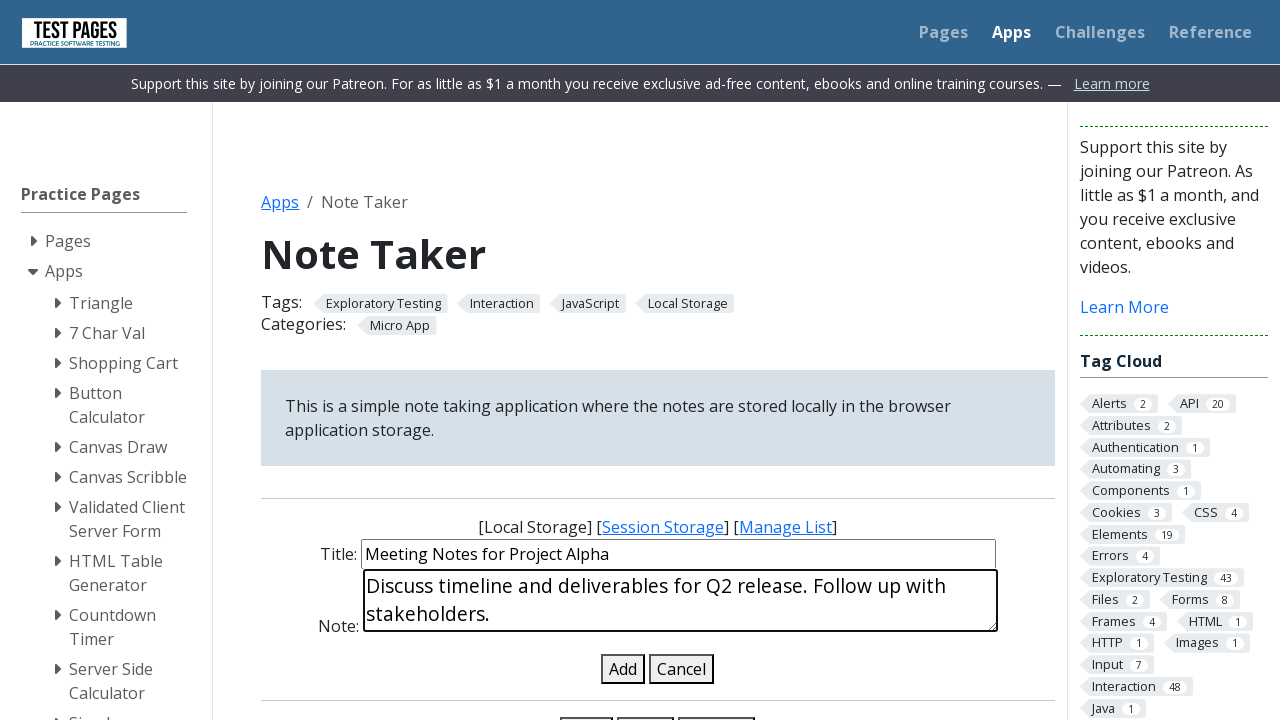

Clicked add note button to save the note at (623, 669) on #add-note
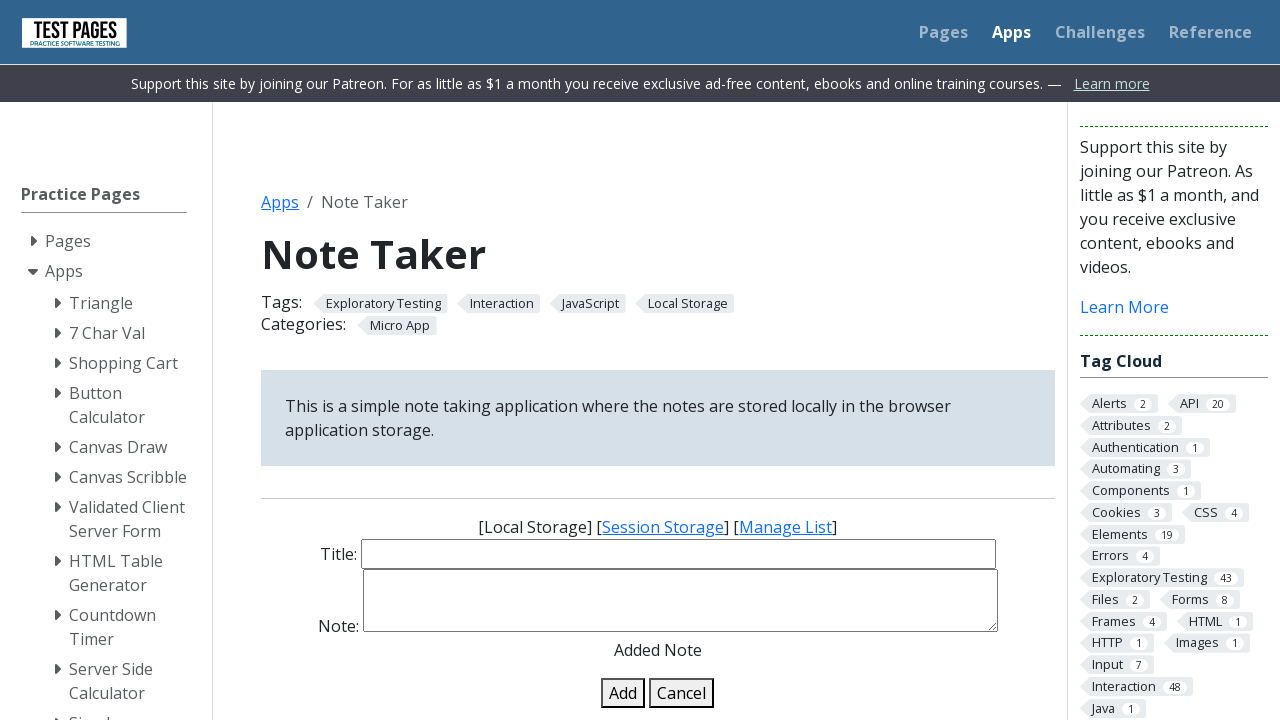

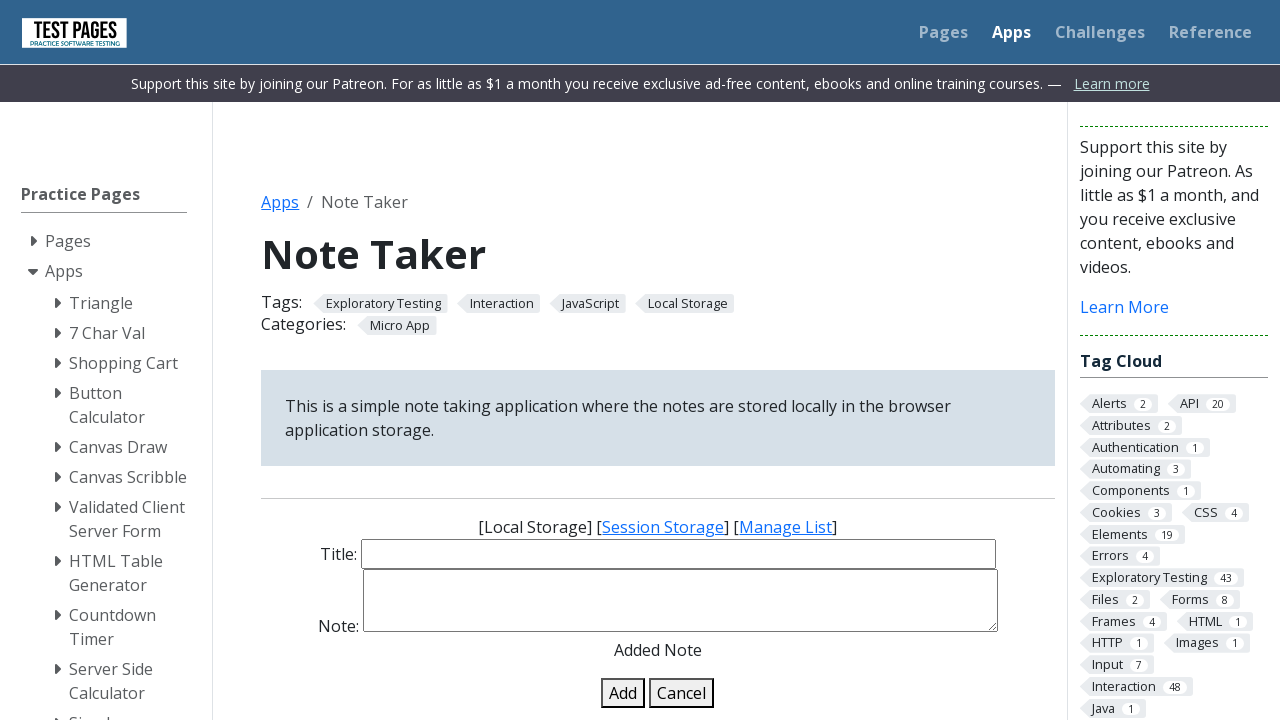